Tests simple drag and drop functionality by dragging an element to a target and verifying the drop was successful

Starting URL: https://demoqa.com/droppable

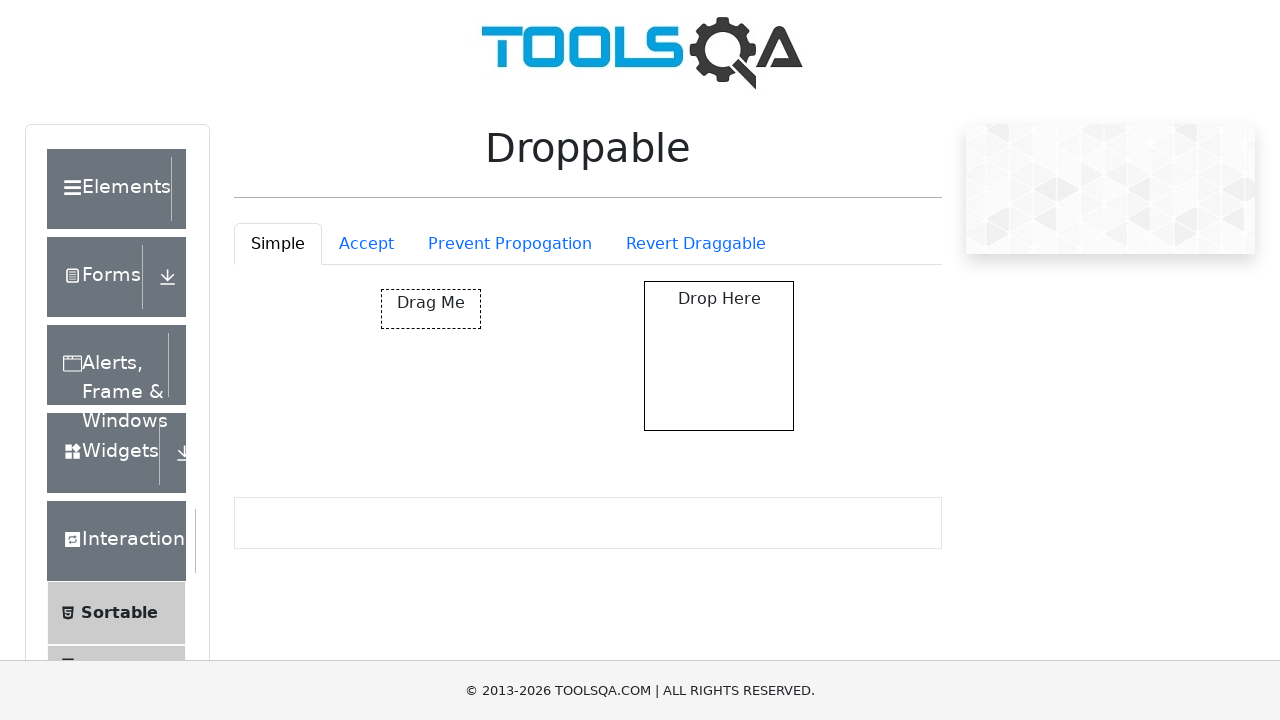

Navigated to droppable demo page
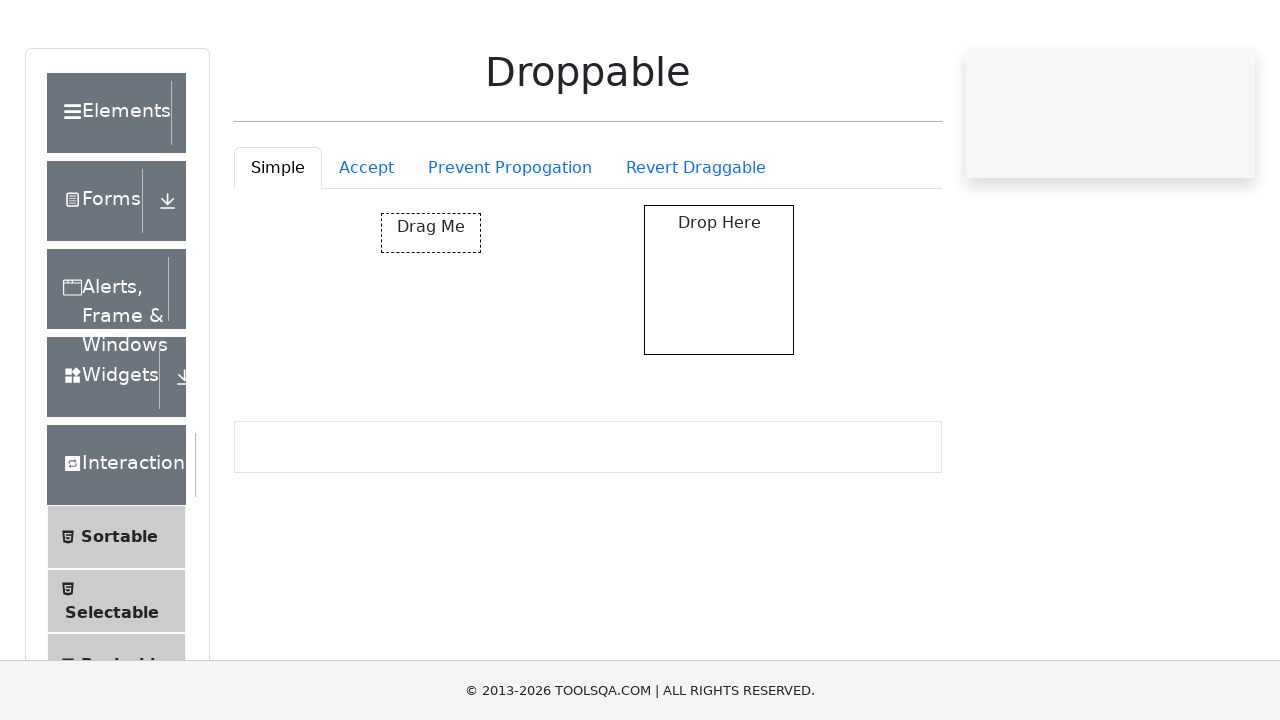

Located draggable source element
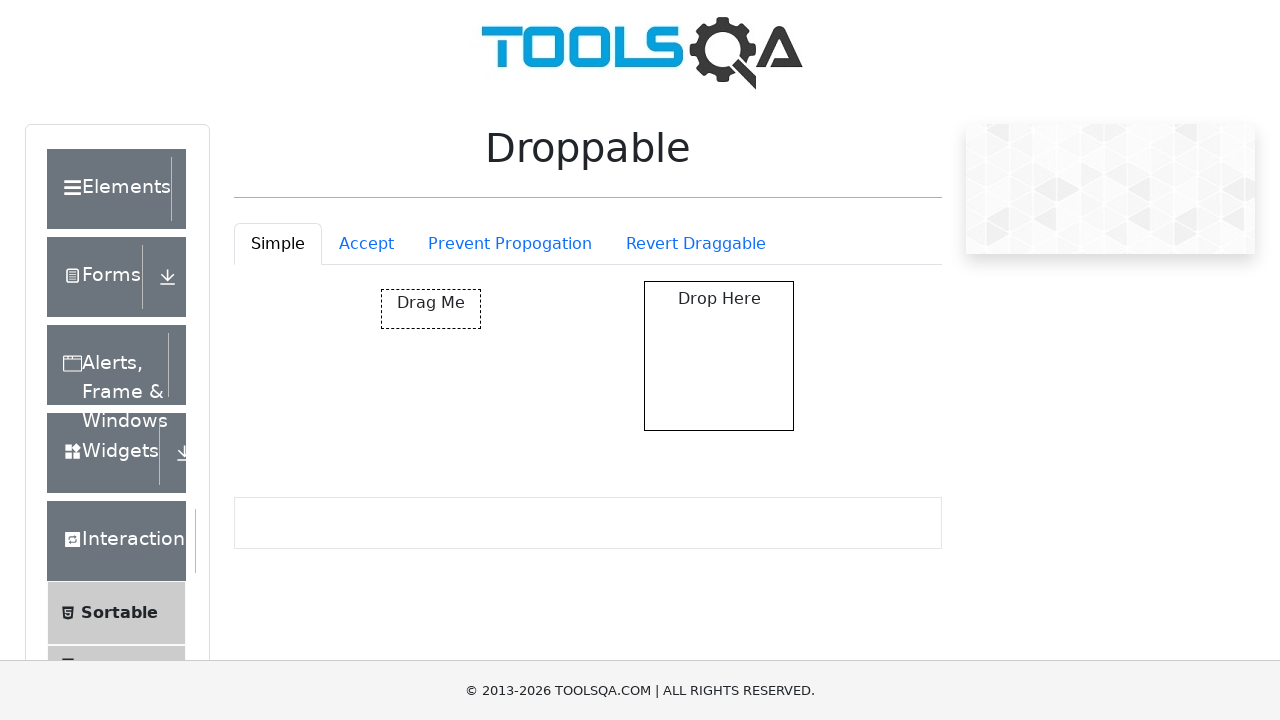

Located droppable target element
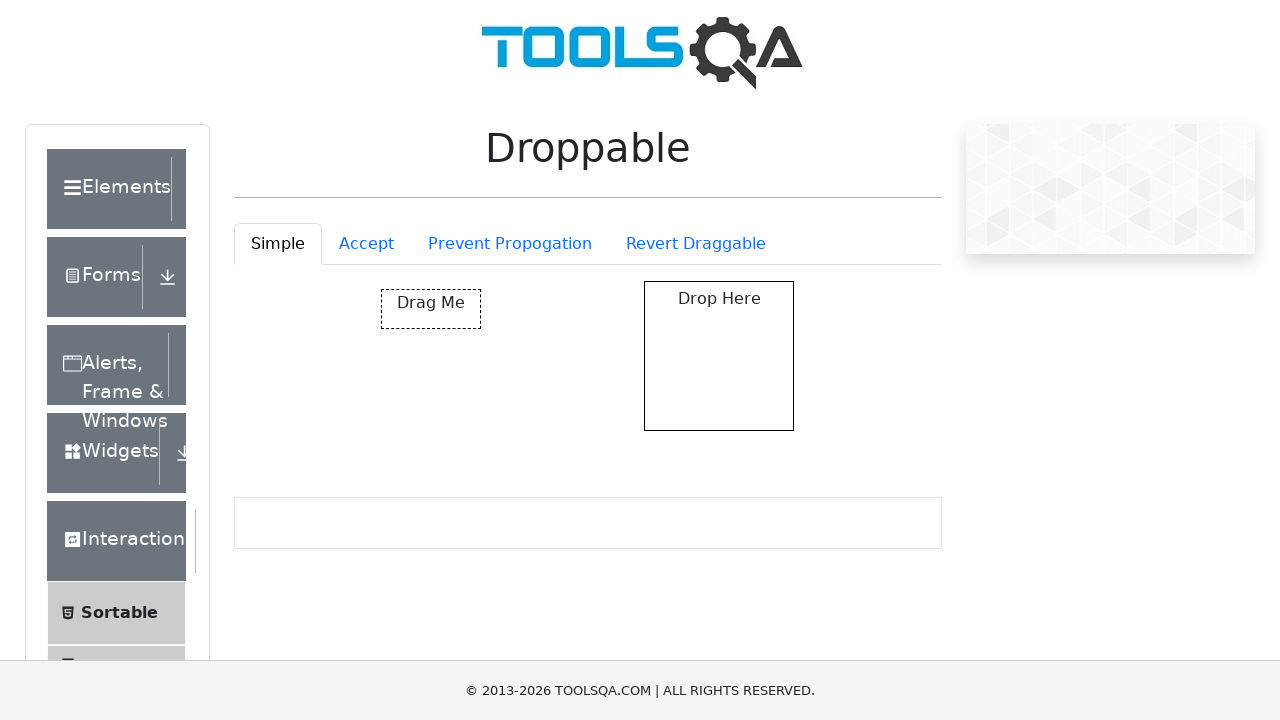

Dragged source element to target element at (719, 356)
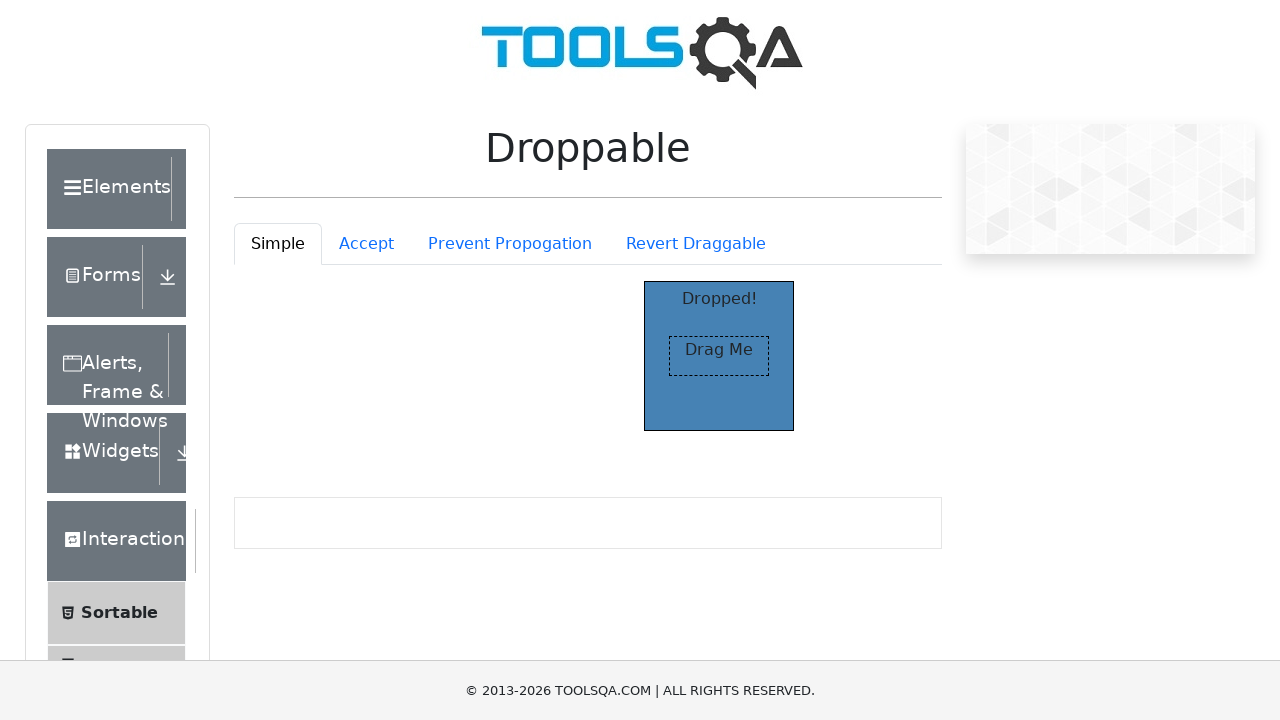

Verified drop was successful - target element displays 'Dropped!' message
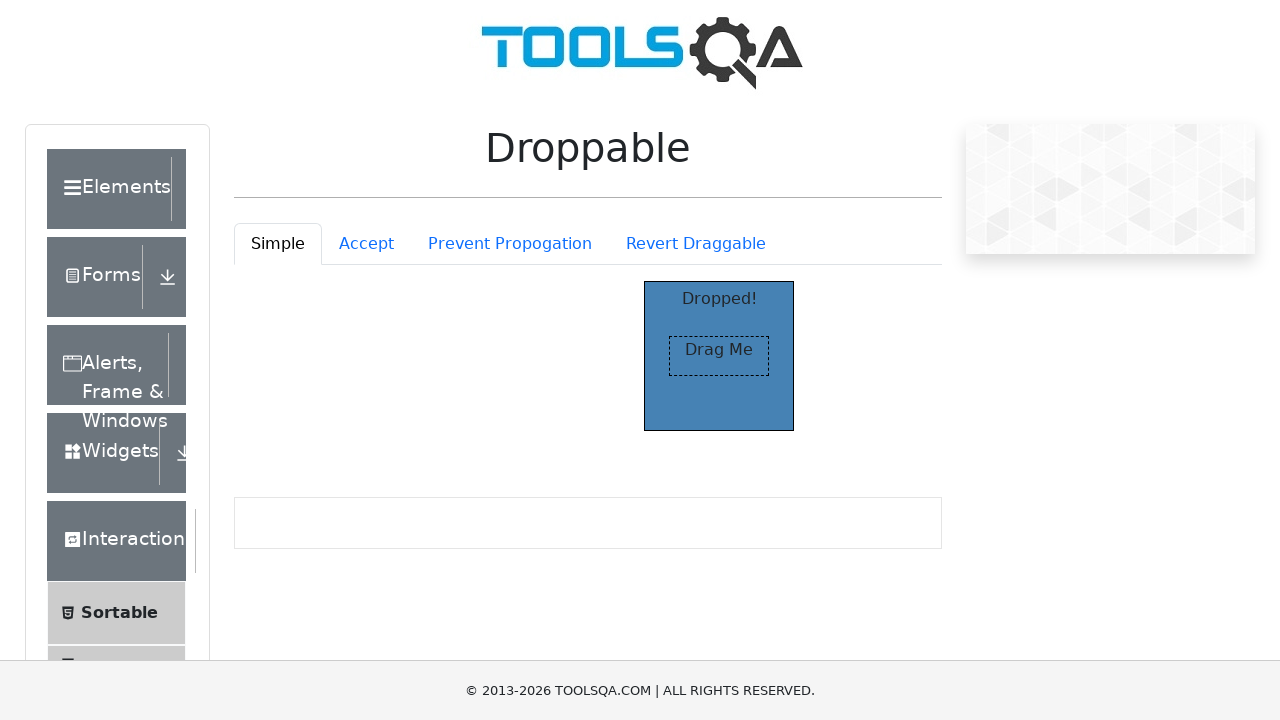

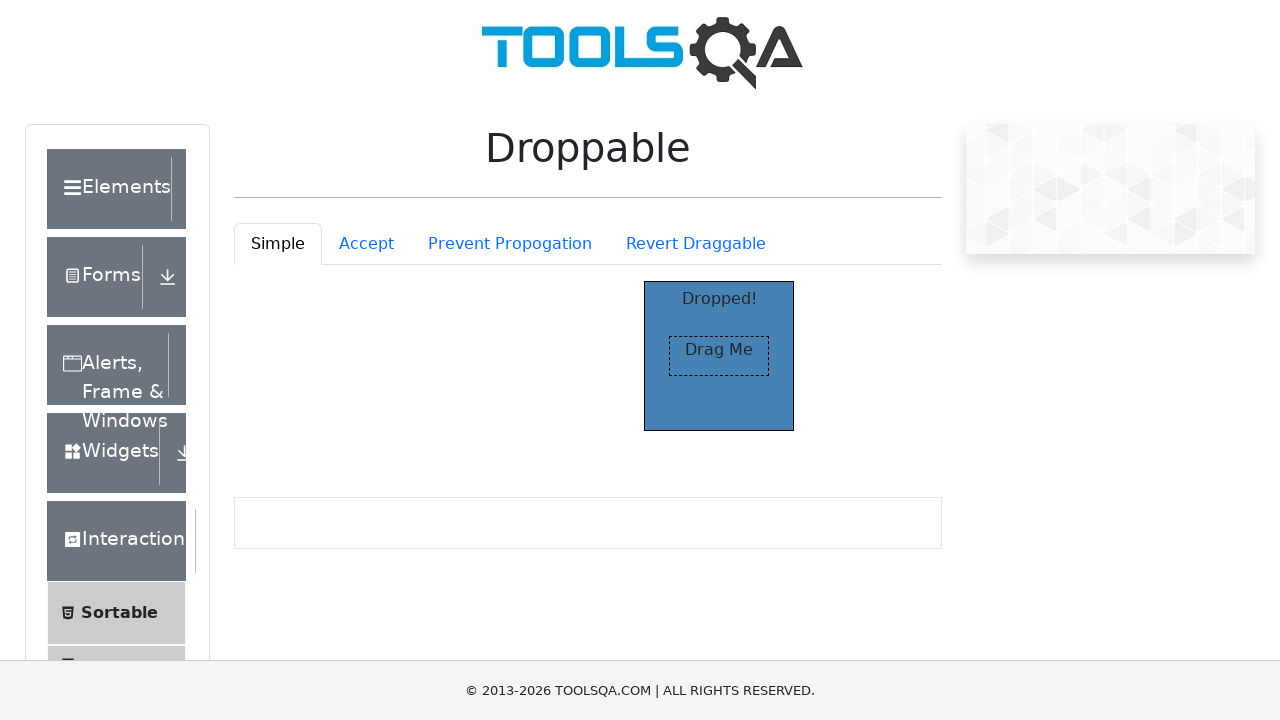